Tests login form validation by submitting only a username without password and verifying the password required error message

Starting URL: https://www.saucedemo.com/

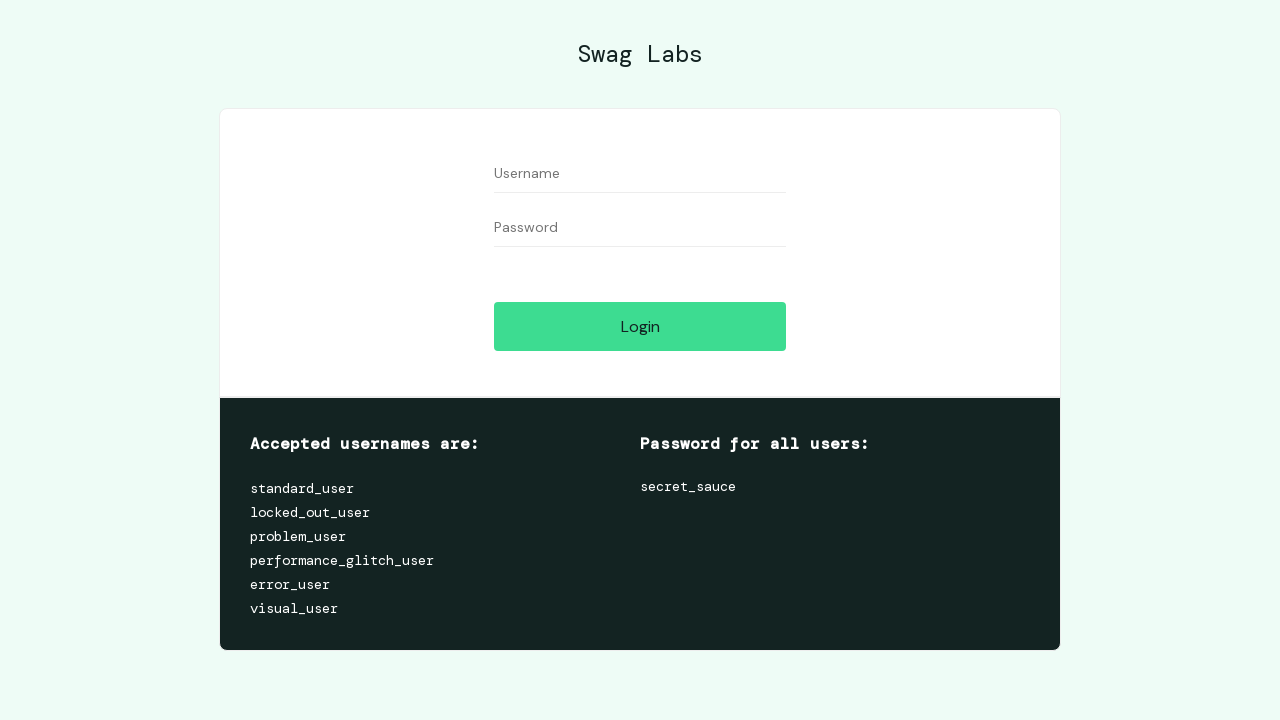

Navigated to Sauce Demo login page
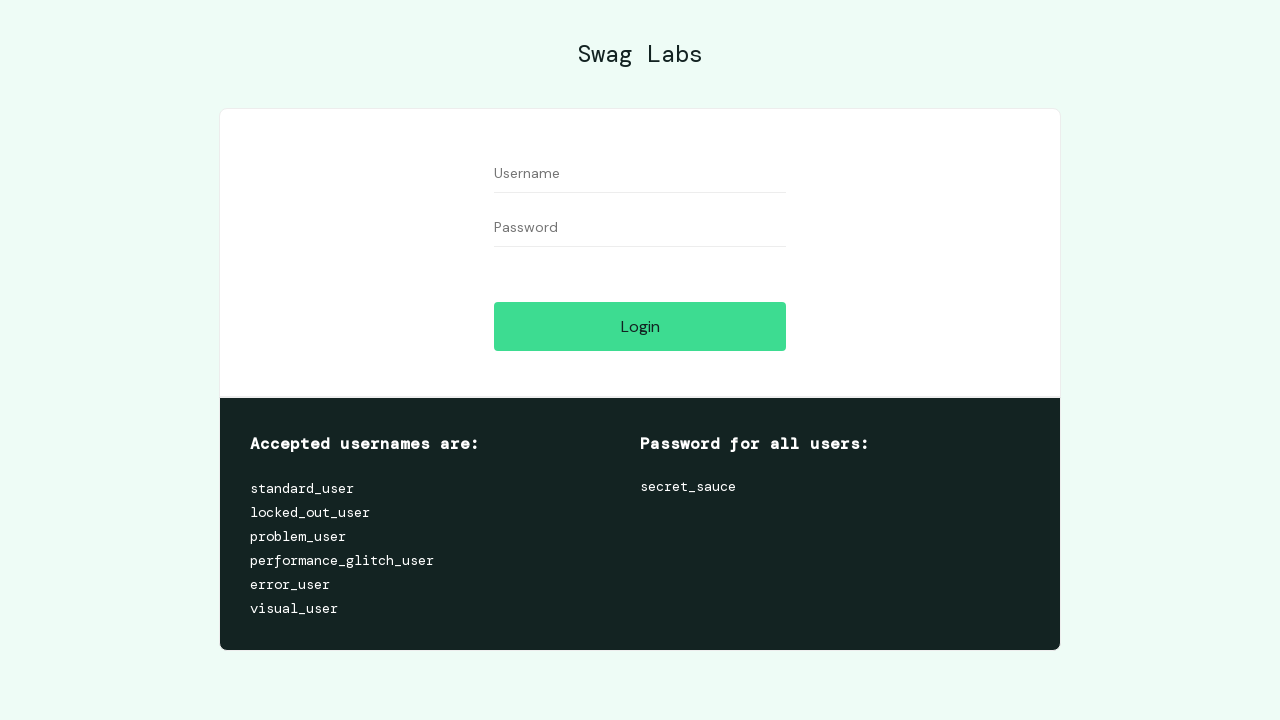

Entered username '1' in the username field on #user-name
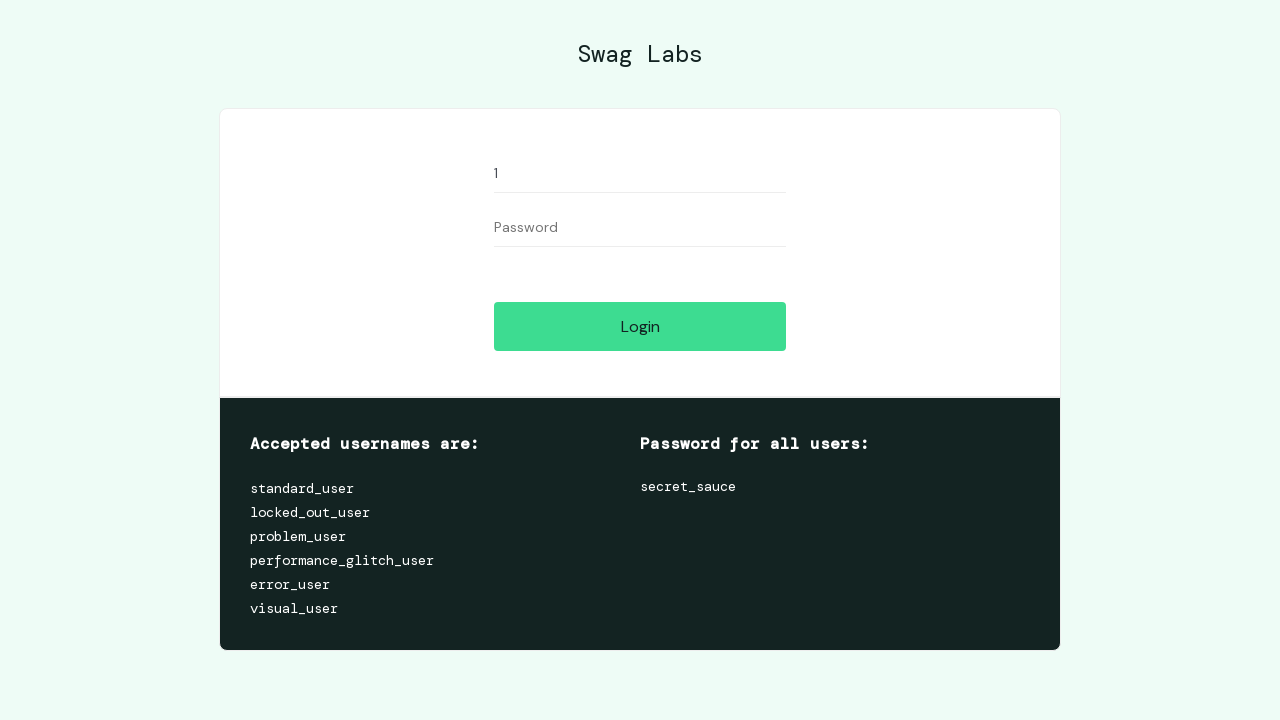

Clicked login button without entering password at (640, 326) on #login-button
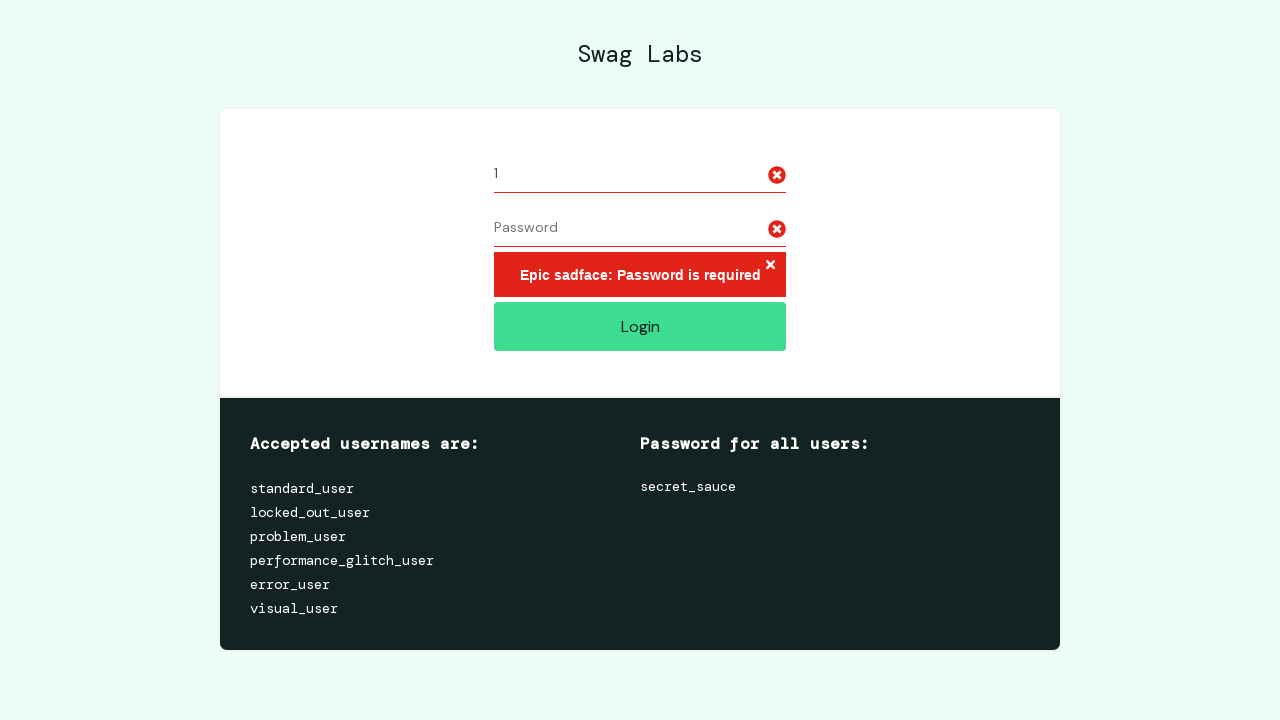

Password required error message appeared
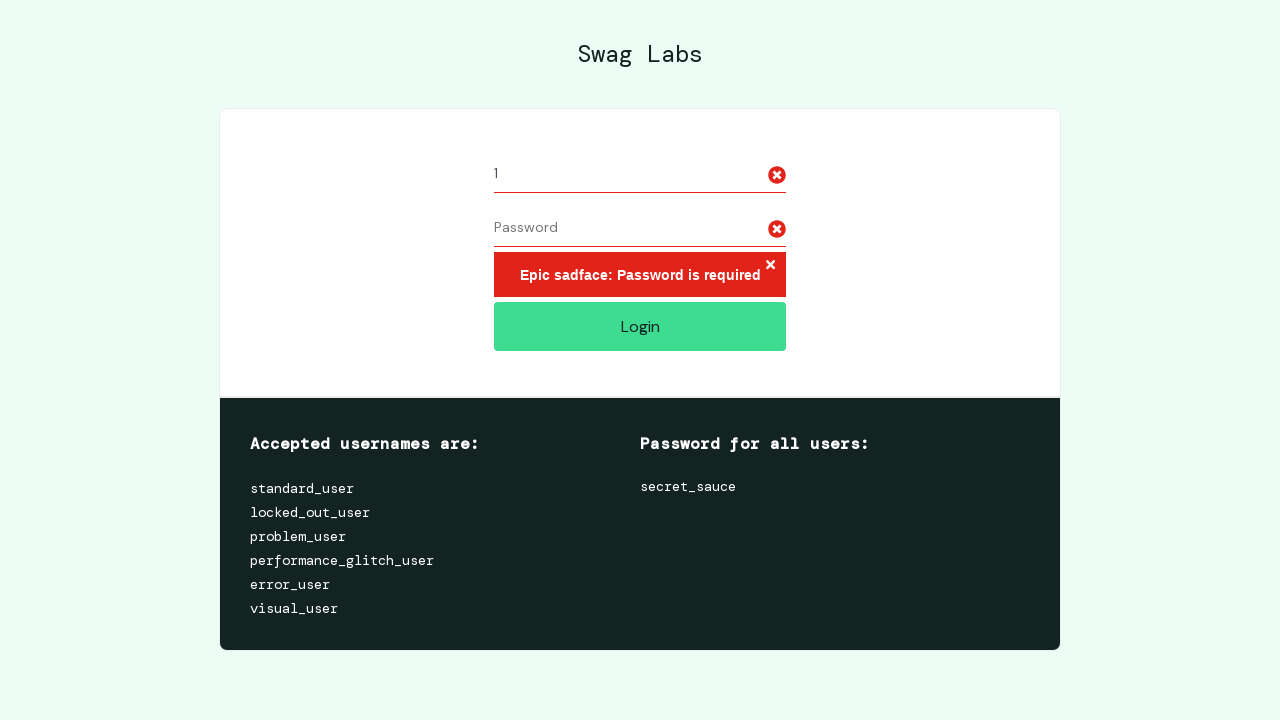

Located error message element
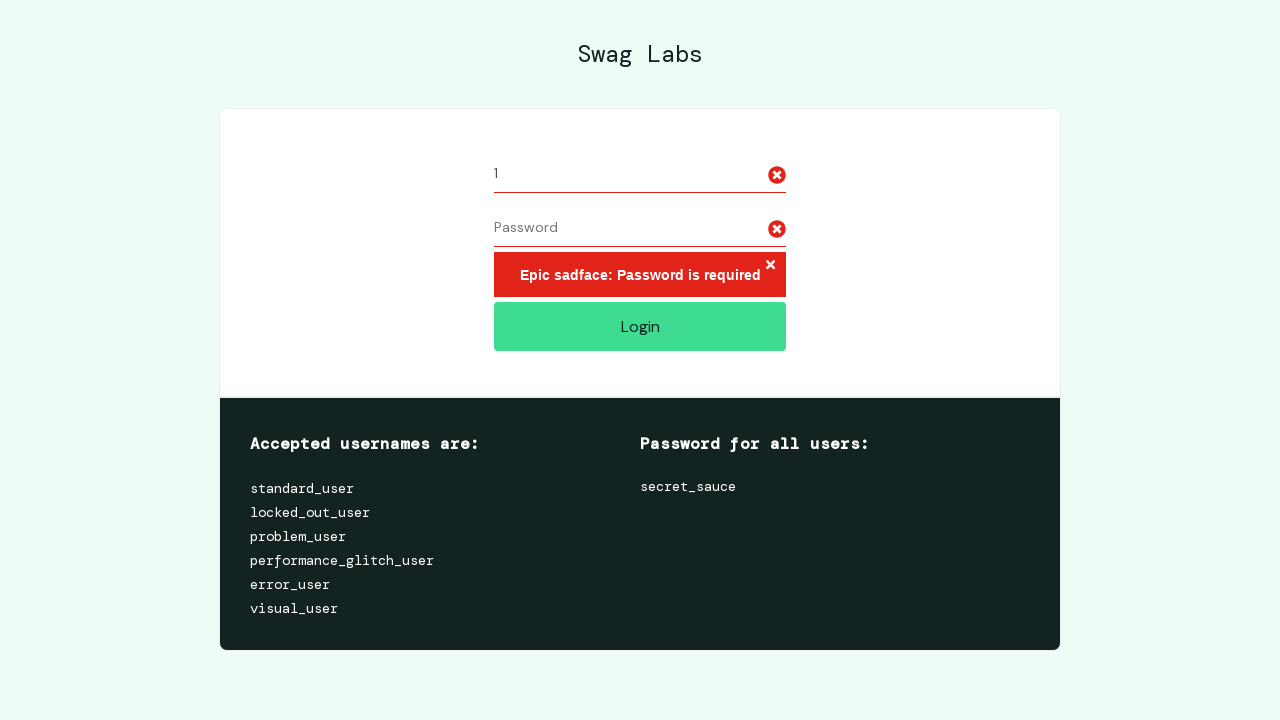

Verified error message contains 'Password is required'
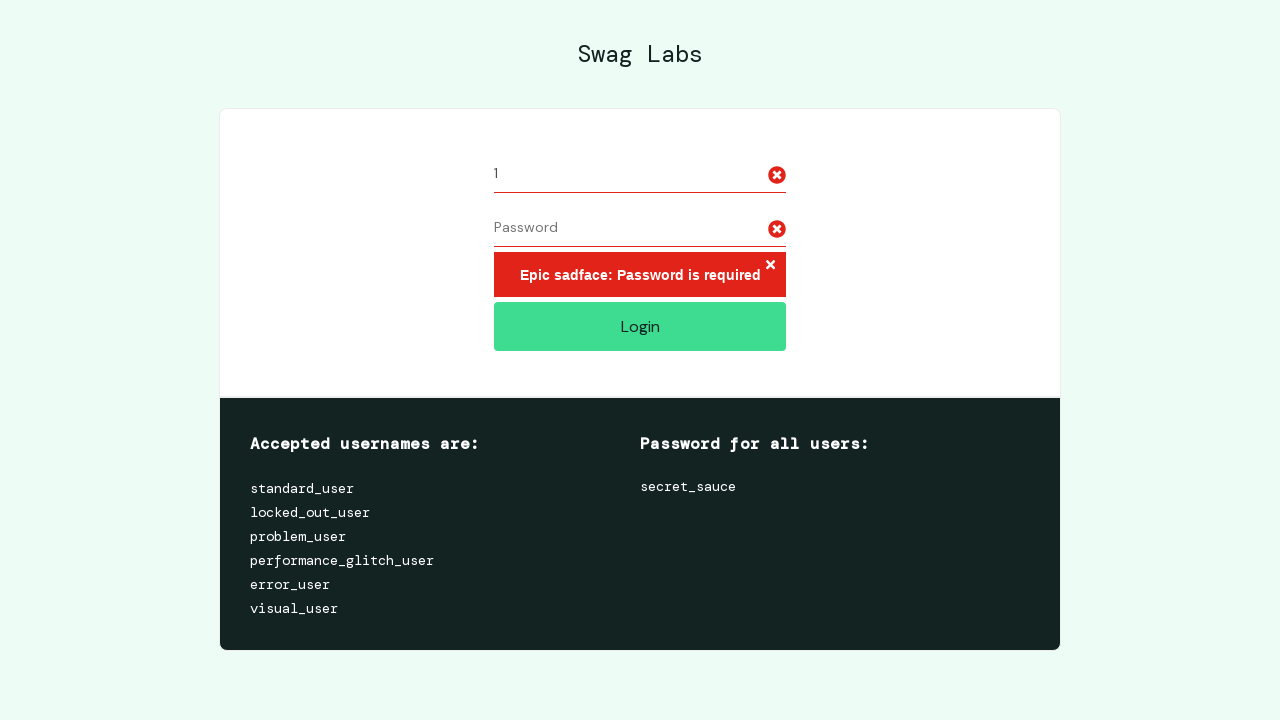

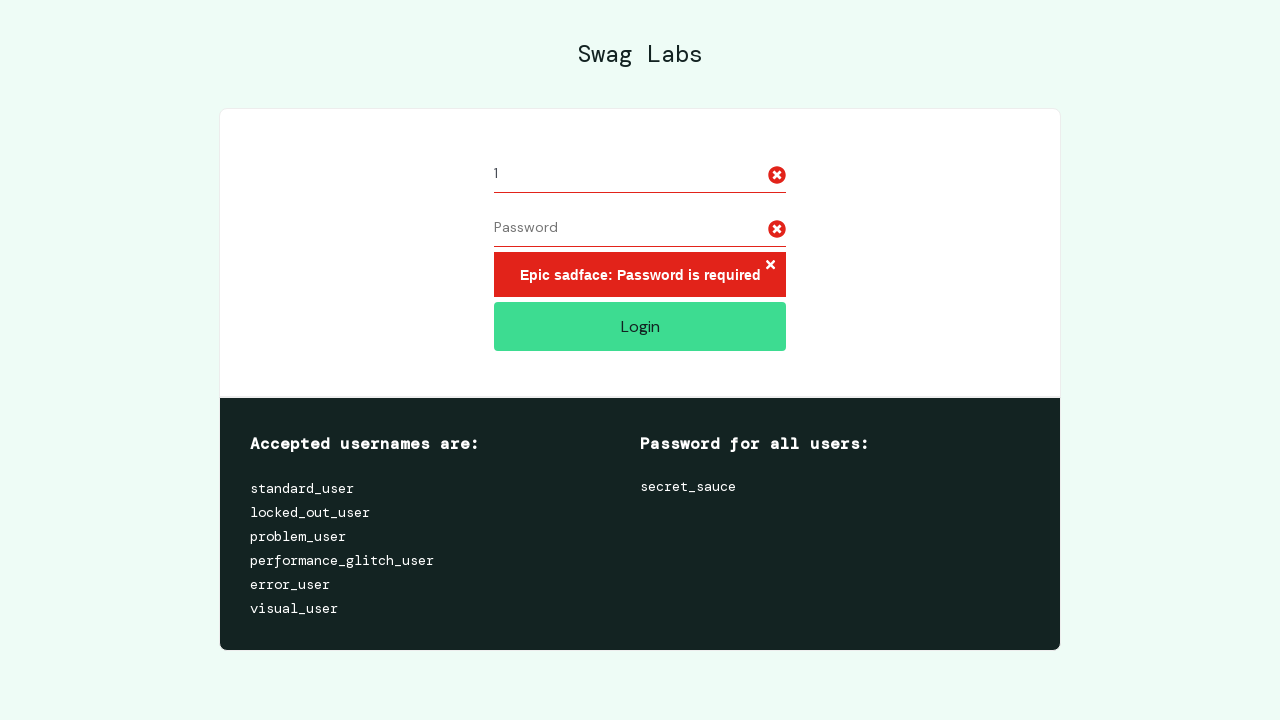